Tests calculator addition by entering 5 and 10, selecting sum operation, and verifying the result is 15

Starting URL: https://calculatorhtml.onrender.com/

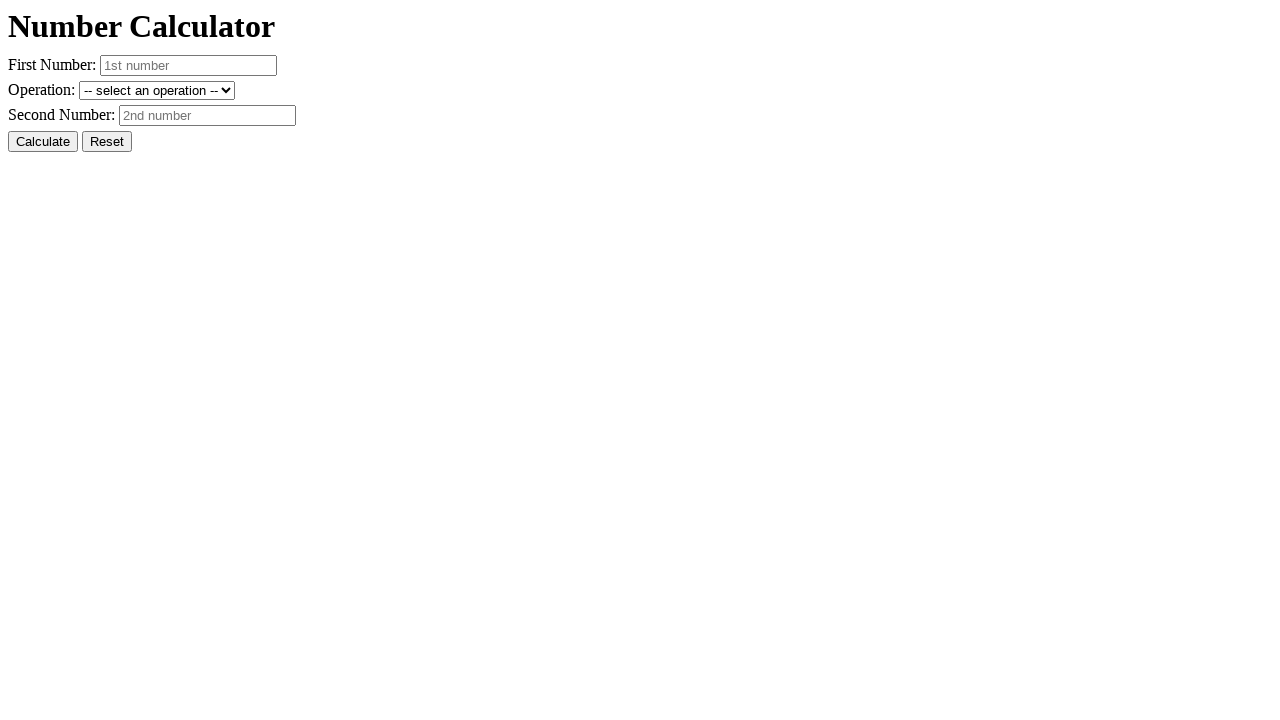

Clicked Reset button to clear previous values at (107, 142) on #resetButton
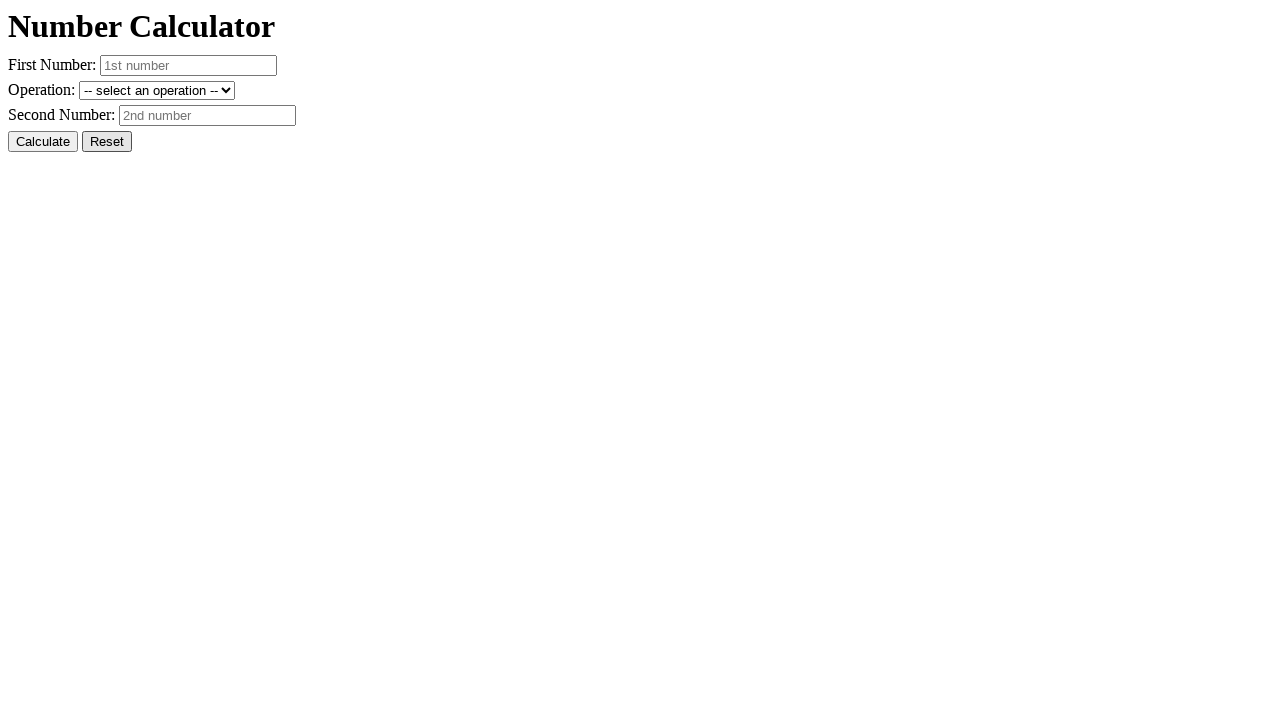

Entered first number: 5 on #number1
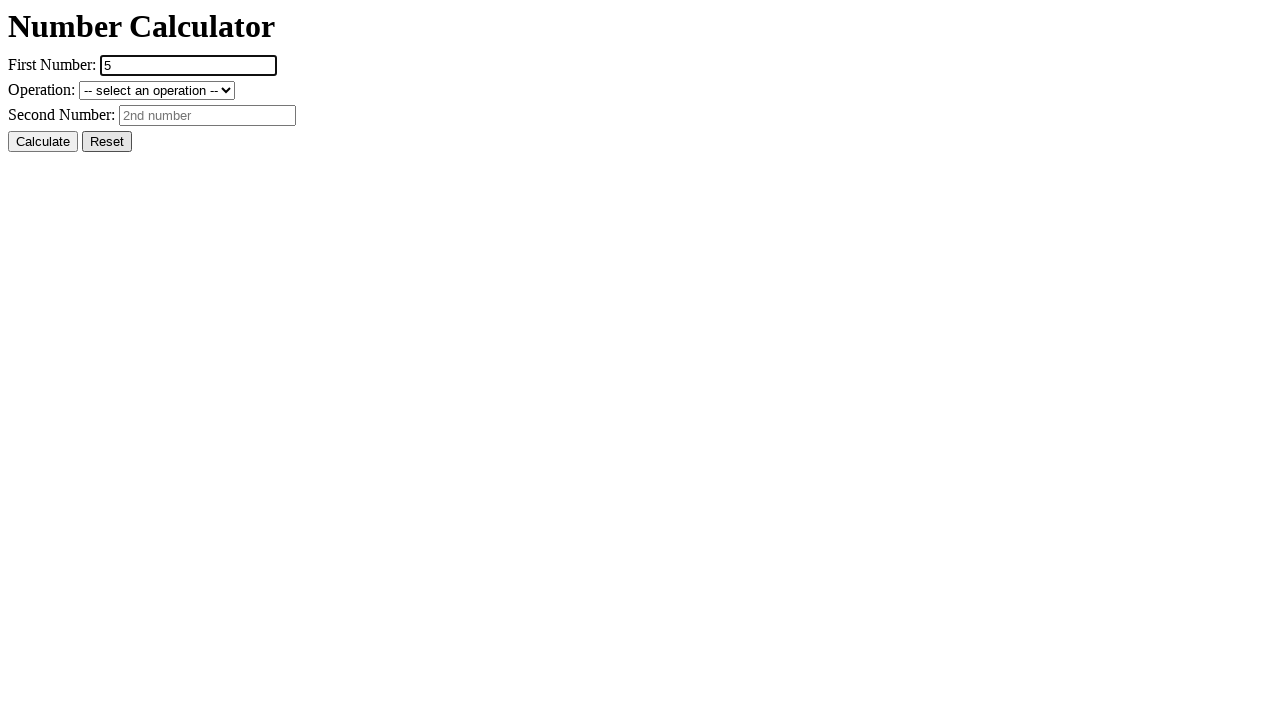

Entered second number: 10 on #number2
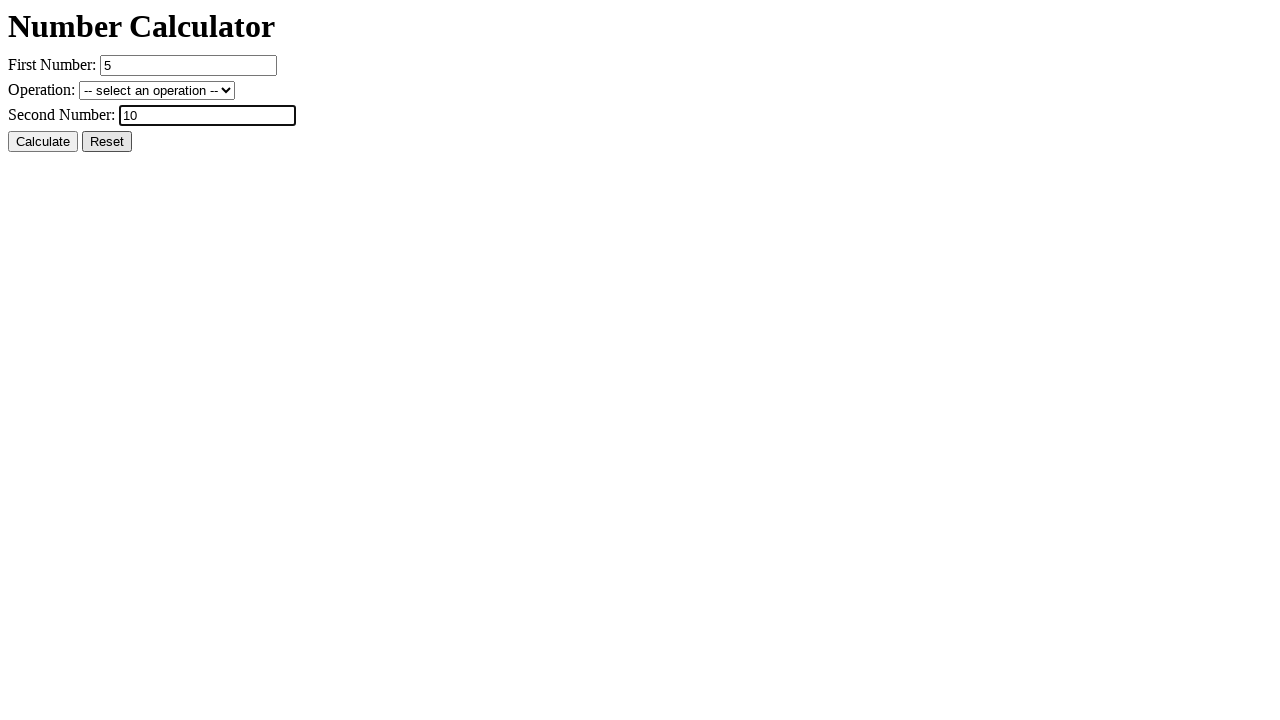

Selected sum operation from dropdown on #operation
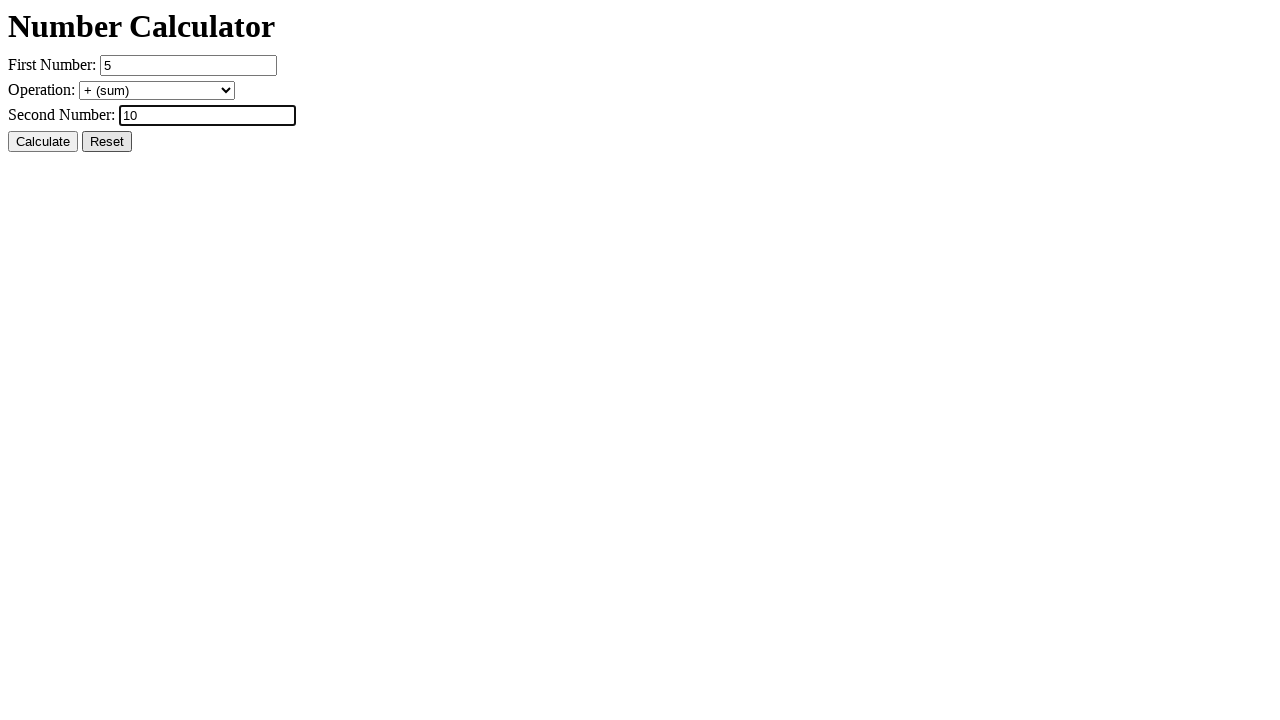

Clicked Calculate button at (43, 142) on #calcButton
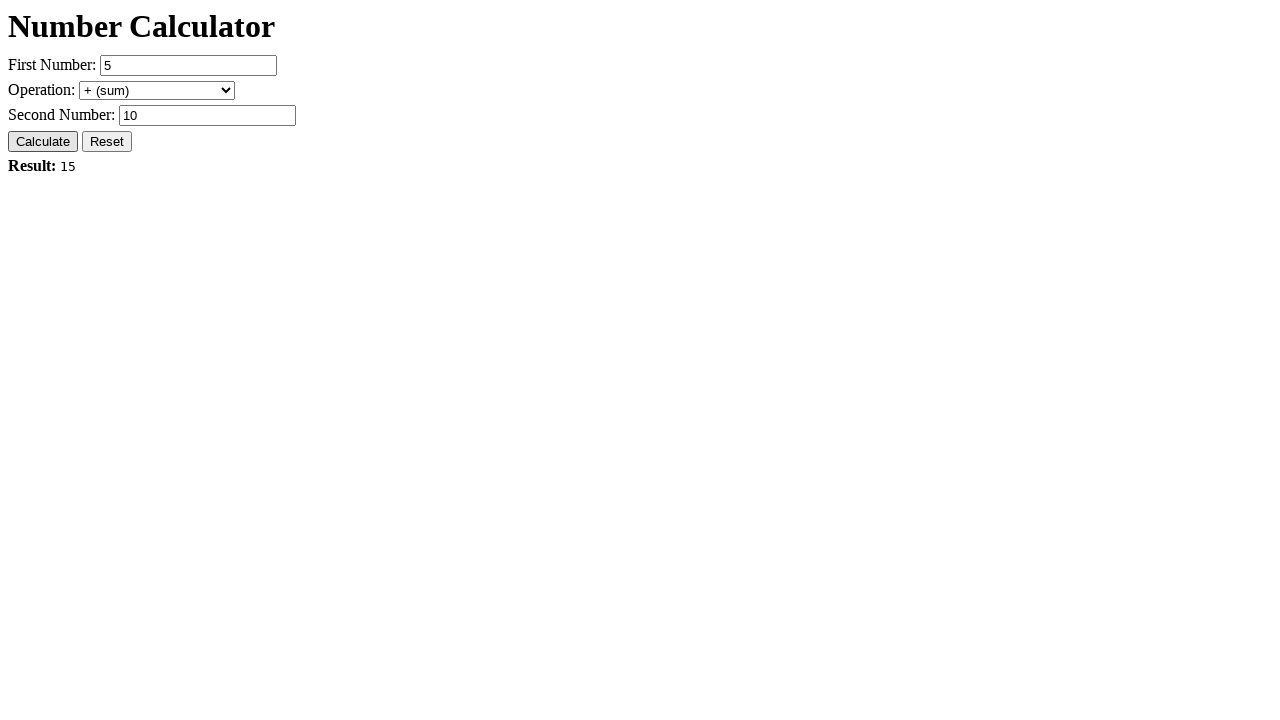

Result element loaded and visible
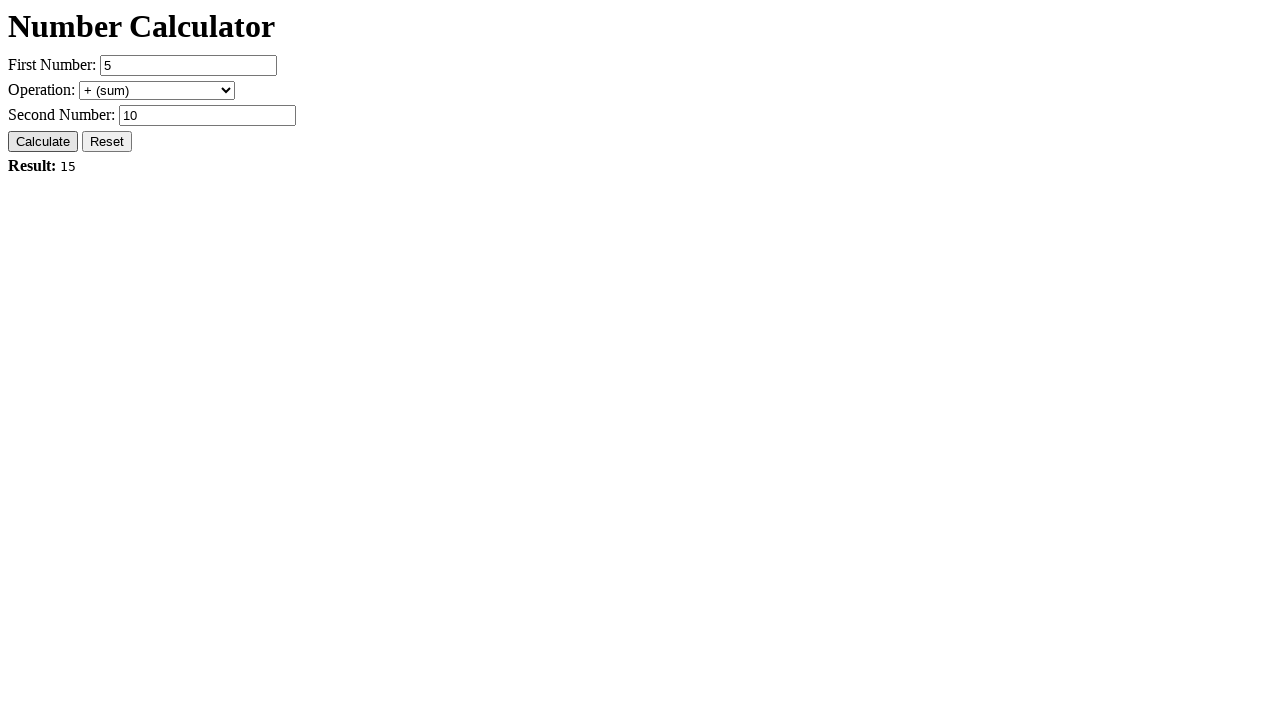

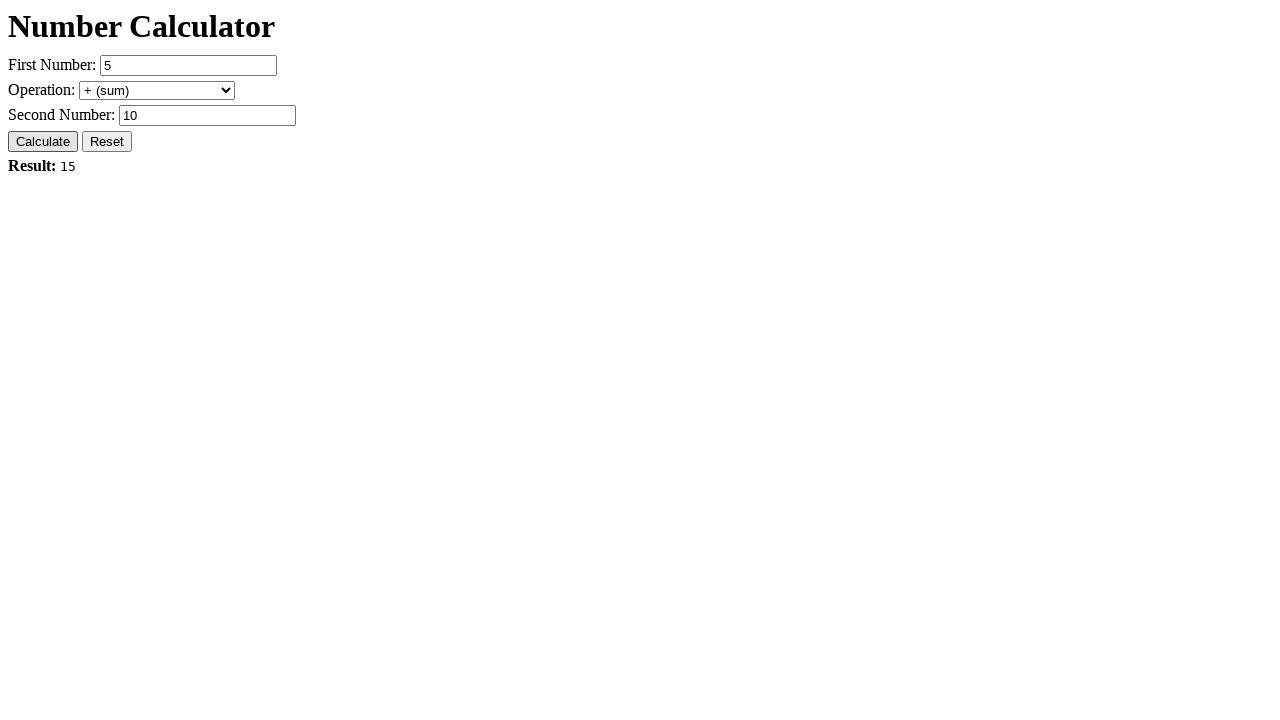